Tests multiple window handling by opening a new window and switching between parent and child windows

Starting URL: https://the-internet.herokuapp.com/

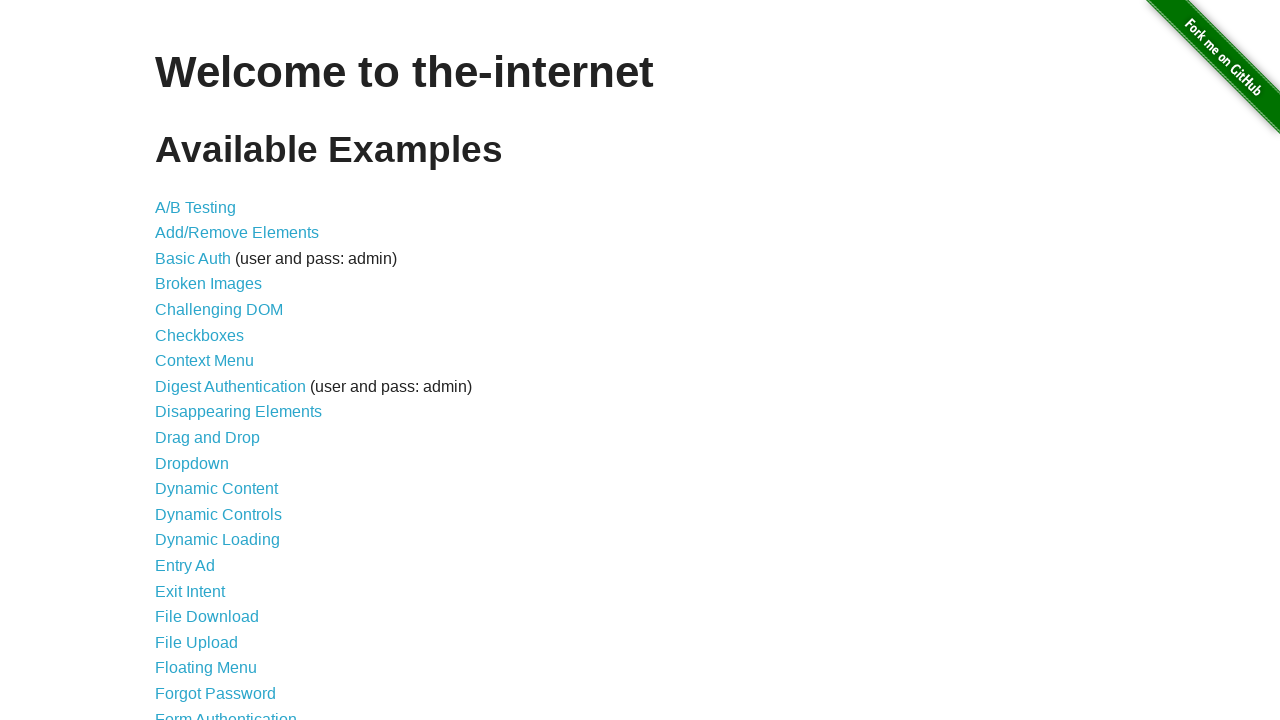

Clicked 'Multiple Windows' link to navigate to test page at (218, 369) on xpath=//*[@id='content']/ul/li[33]/a
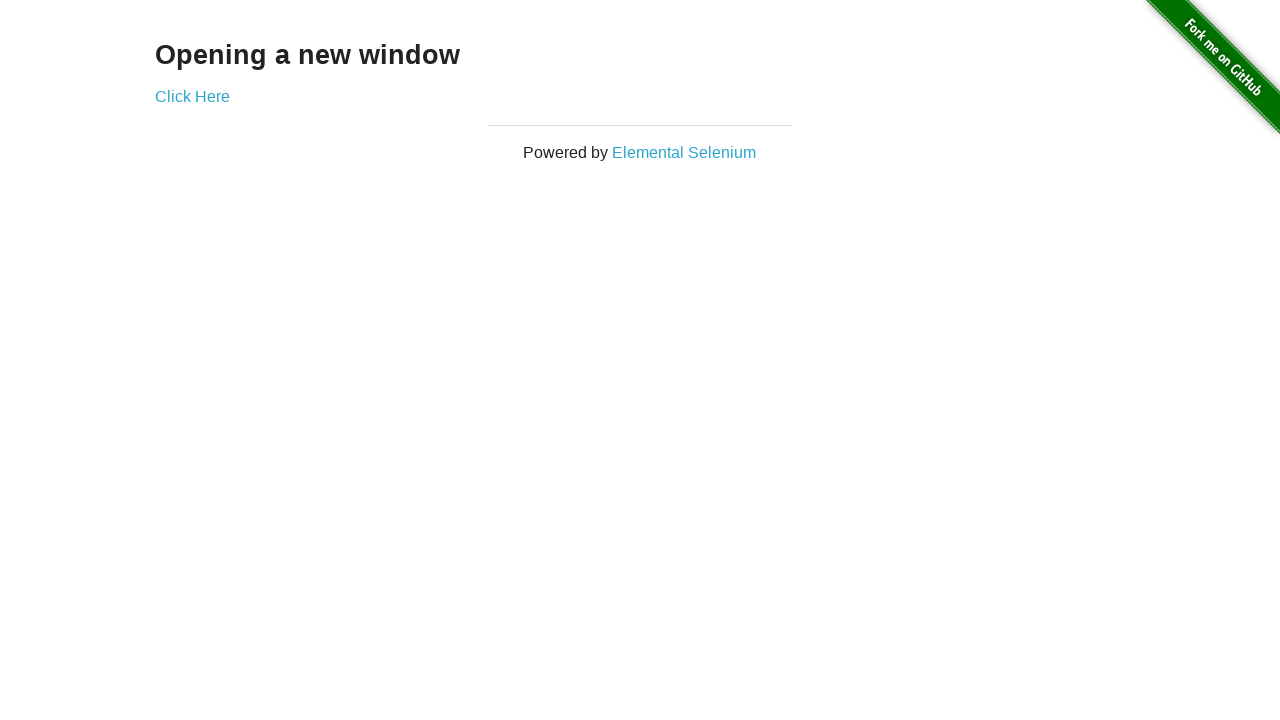

Stored current page as parent window reference
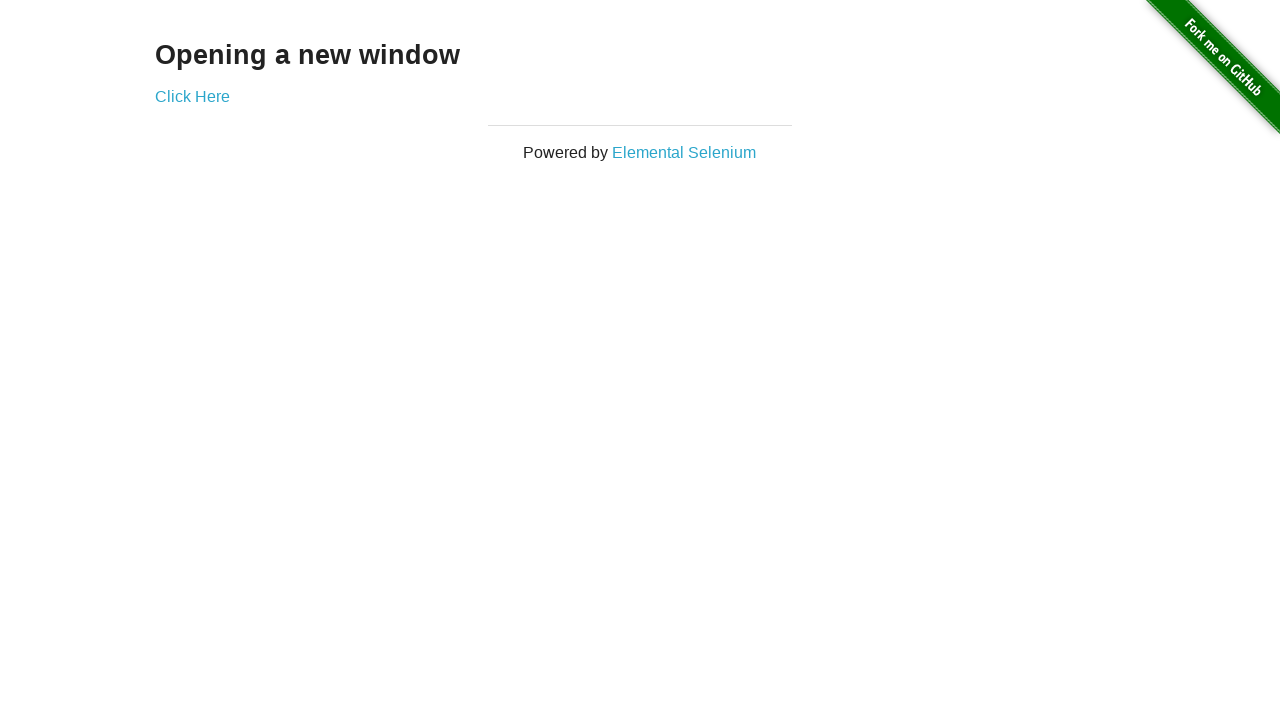

Clicked link to open new window, popup expected at (192, 96) on xpath=//*[@id='content']/div/a
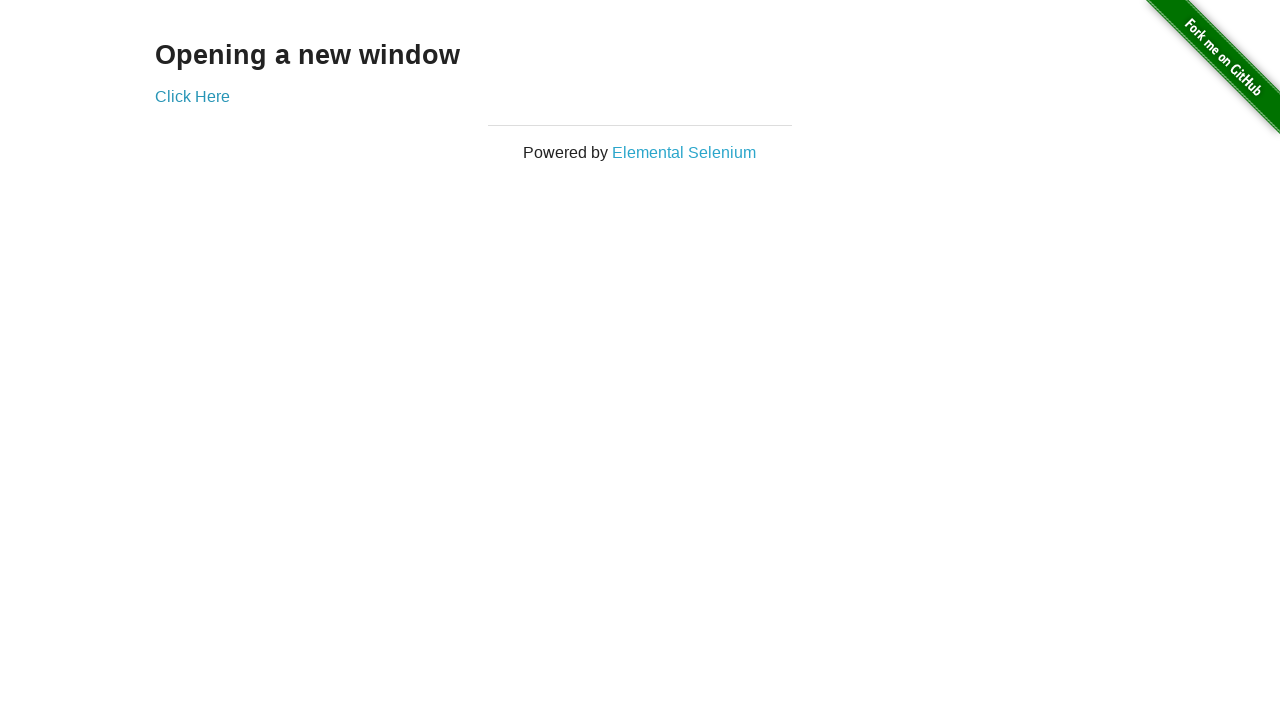

Captured child window/popup page reference
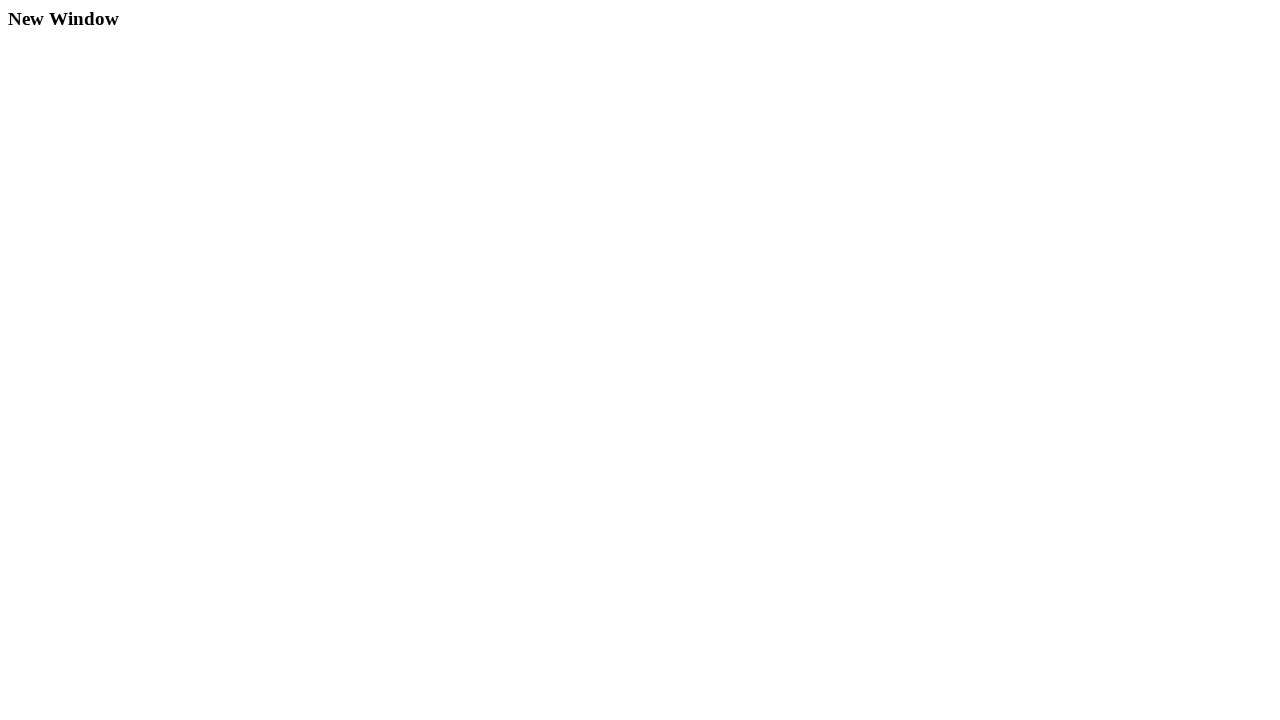

Switched to child window context
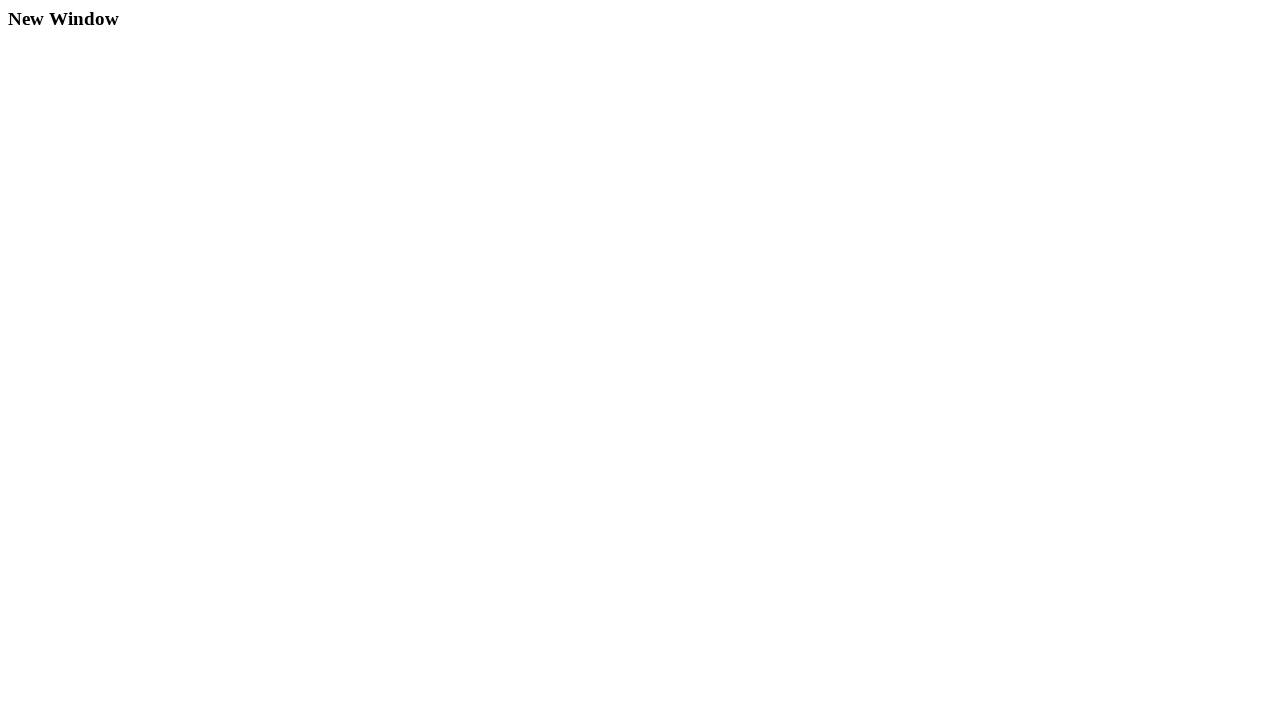

Switched back to parent window context
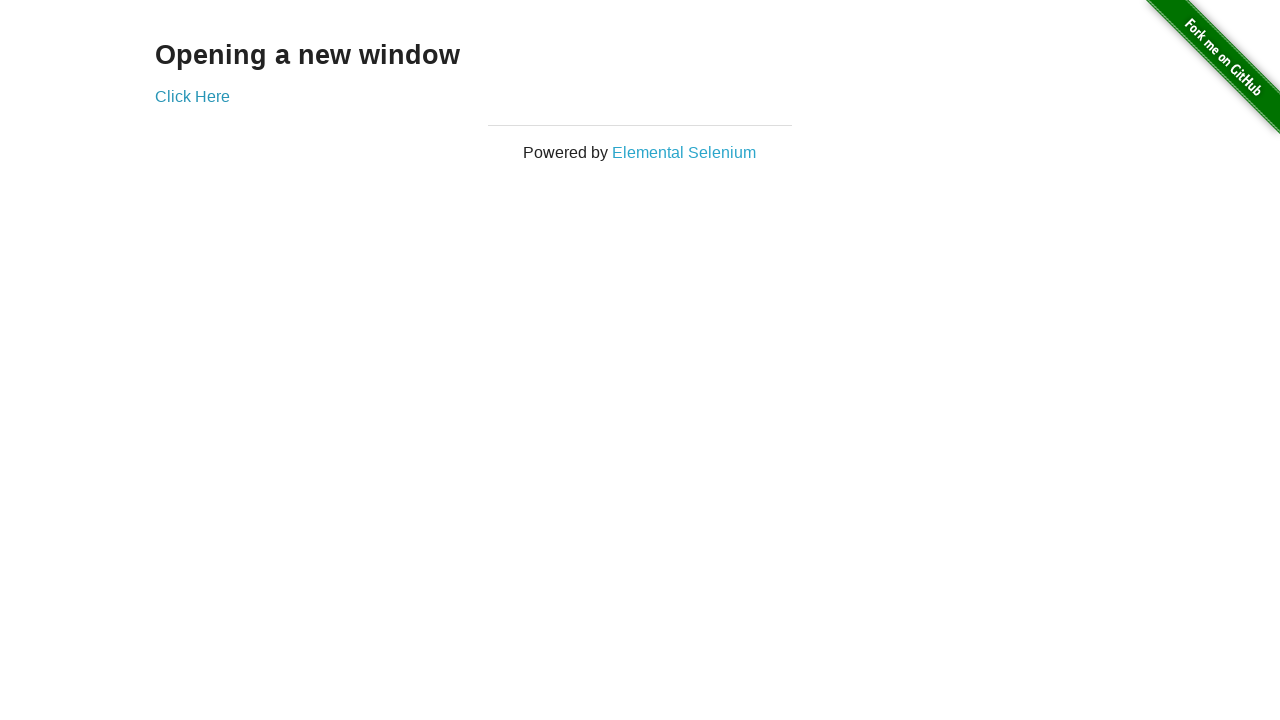

Retrieved all open pages from context (total: 2 pages)
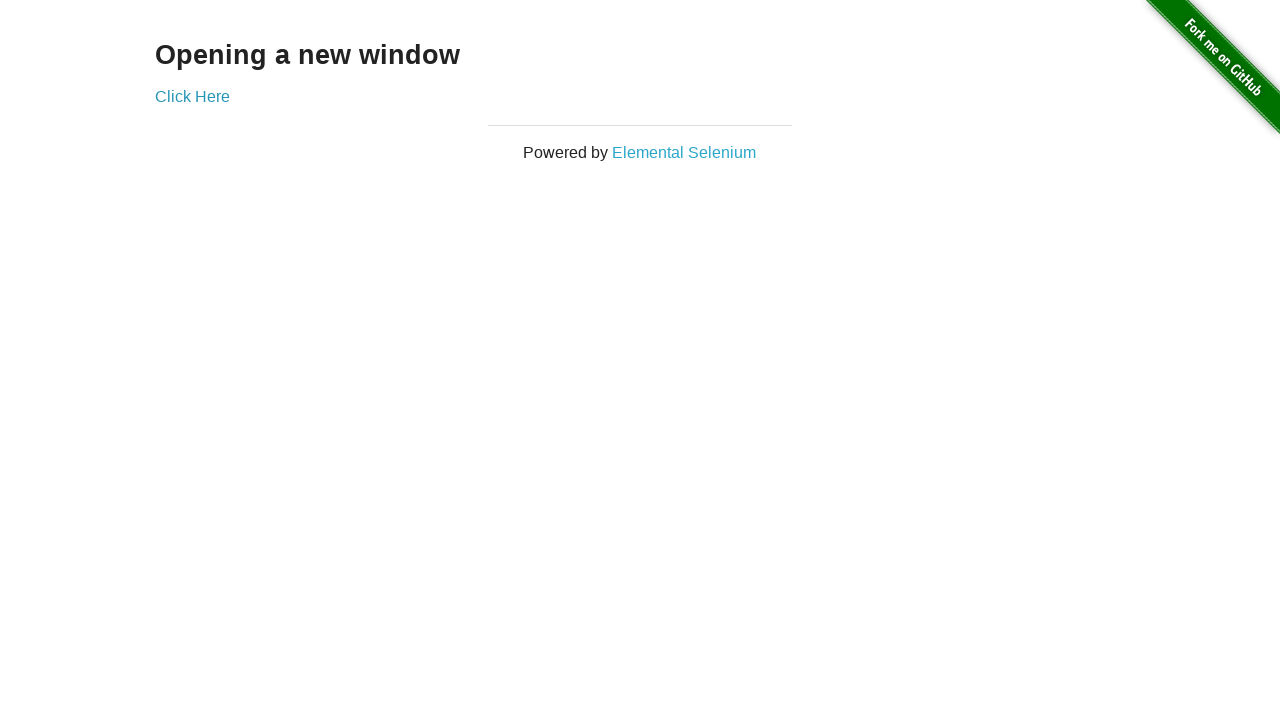

Logged number of open pages: 2
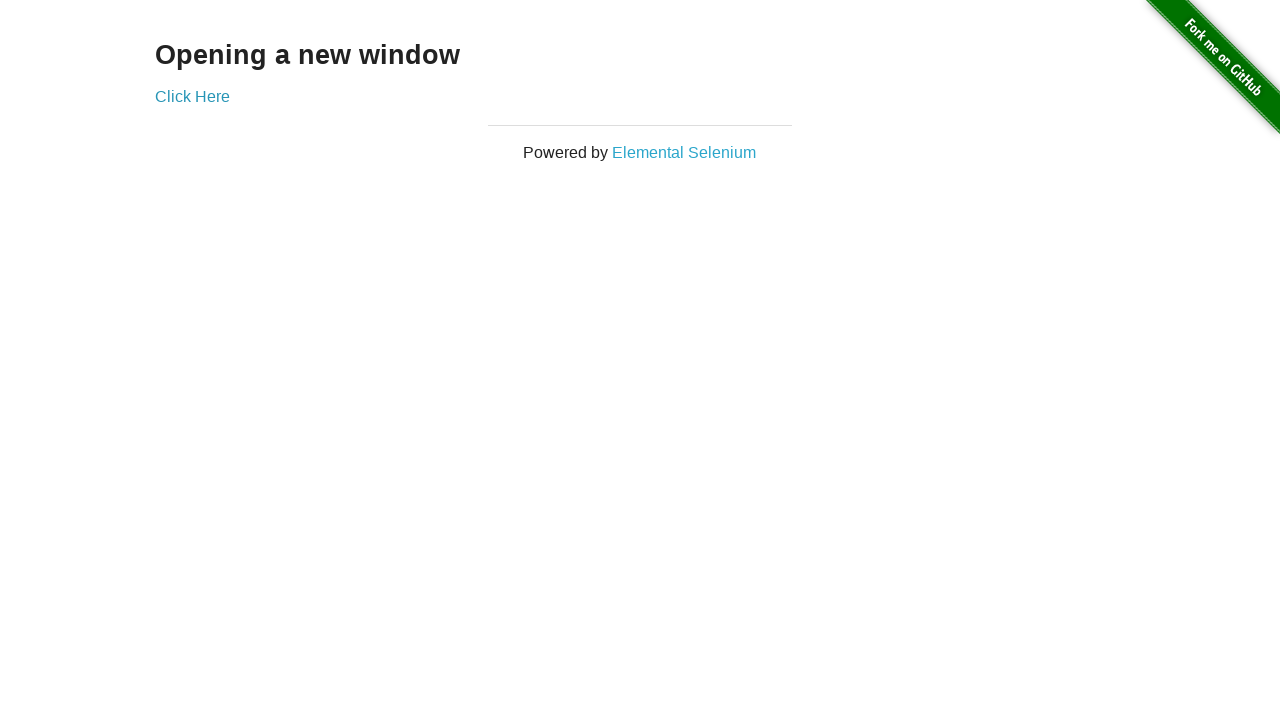

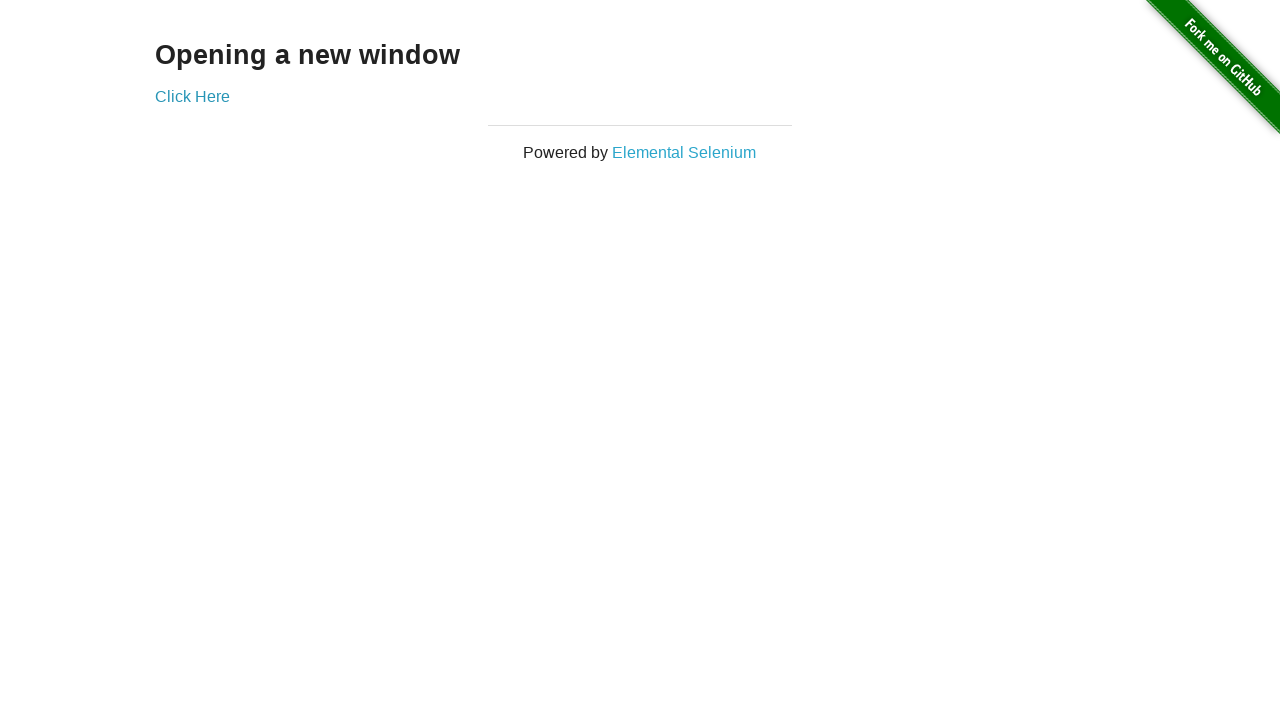